Tests that todo data persists after page reload

Starting URL: https://demo.playwright.dev/todomvc

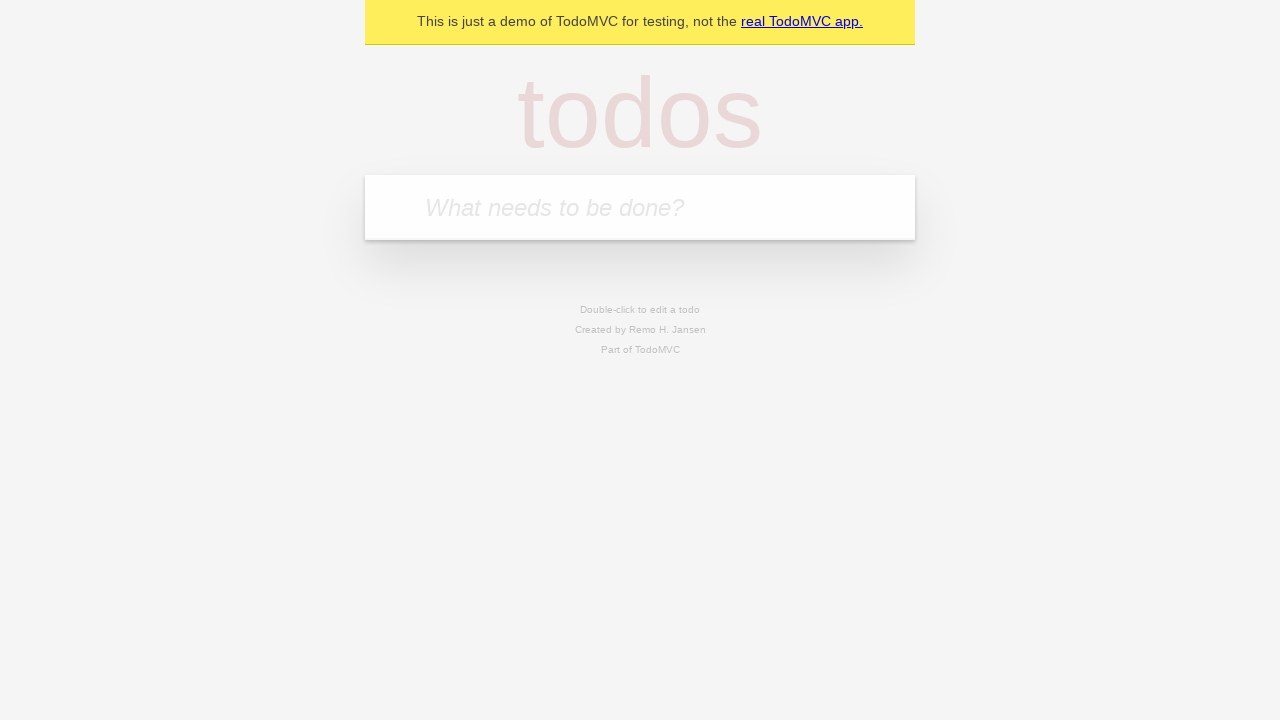

Filled todo input with 'buy some cheese' on internal:attr=[placeholder="What needs to be done?"i]
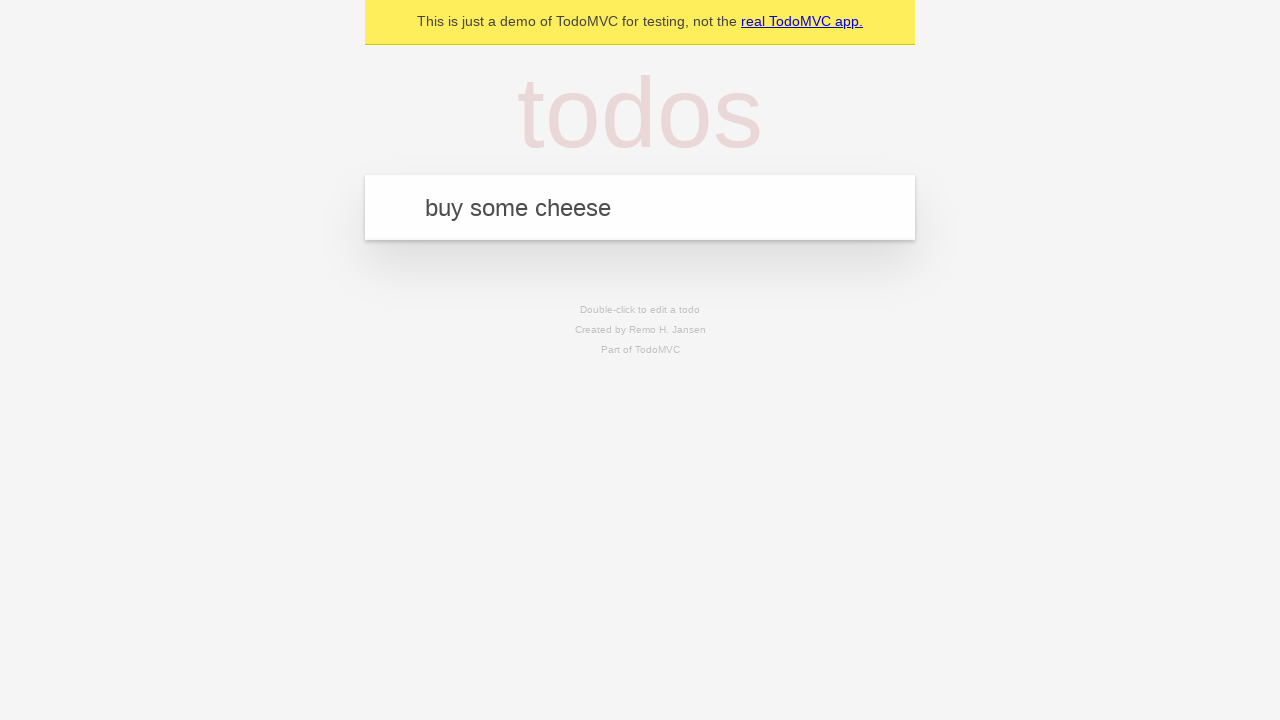

Pressed Enter to create first todo item on internal:attr=[placeholder="What needs to be done?"i]
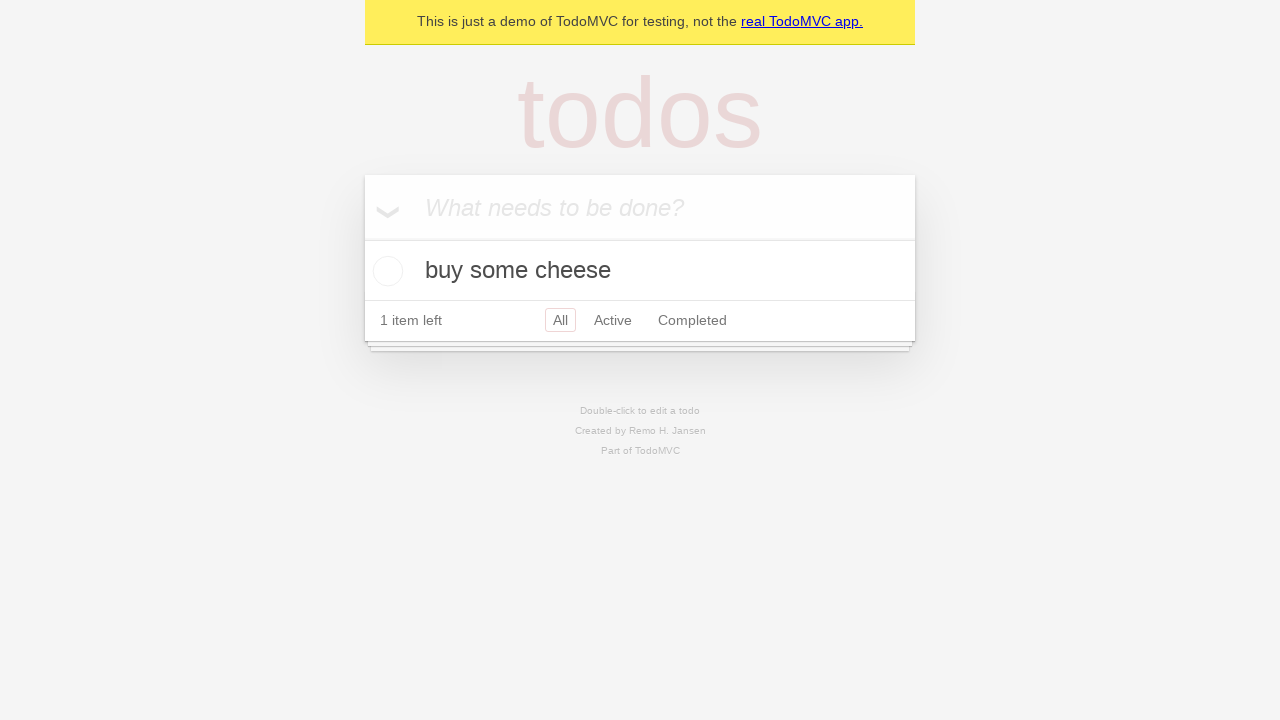

Filled todo input with 'feed the cat' on internal:attr=[placeholder="What needs to be done?"i]
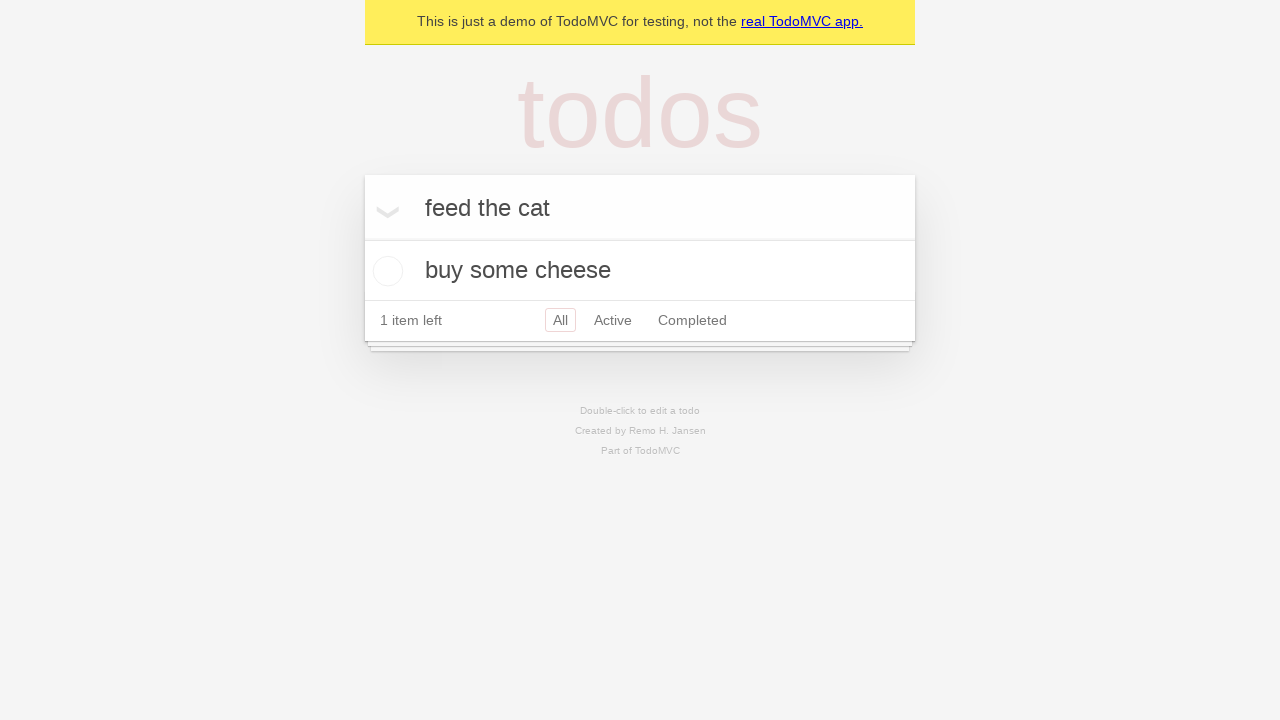

Pressed Enter to create second todo item on internal:attr=[placeholder="What needs to be done?"i]
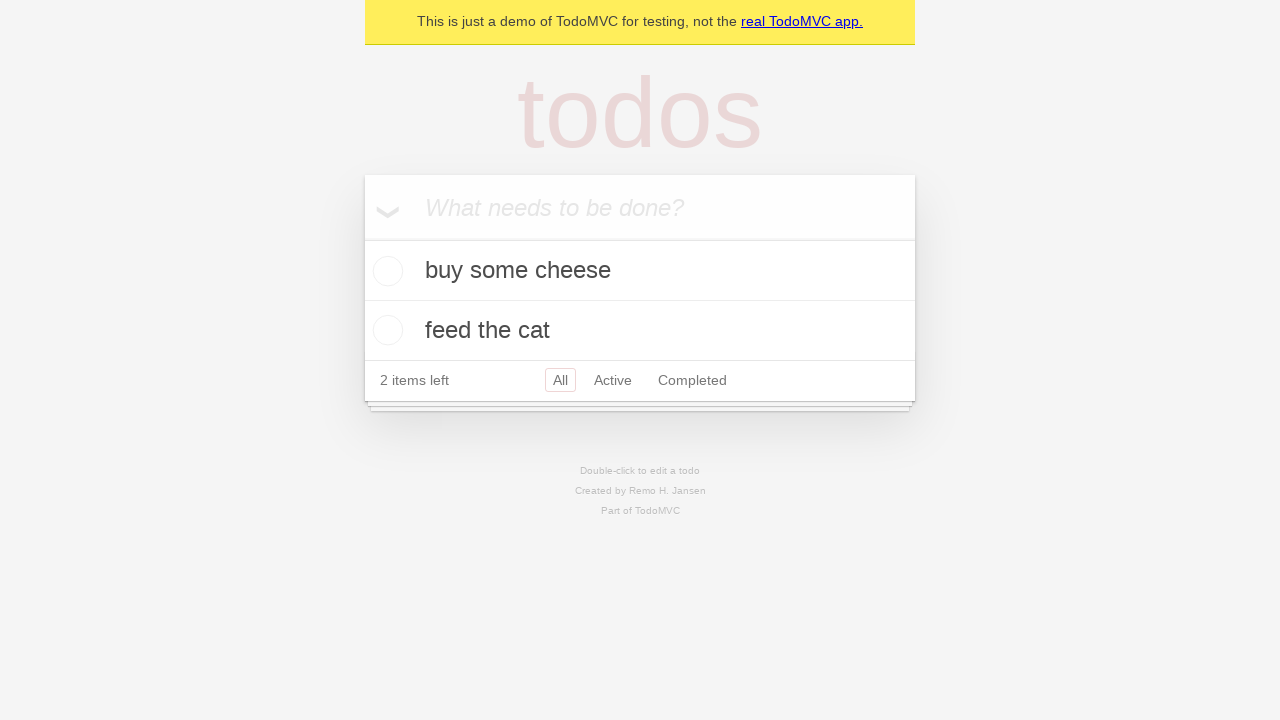

Checked the first todo item checkbox at (385, 271) on internal:testid=[data-testid="todo-item"s] >> nth=0 >> internal:role=checkbox
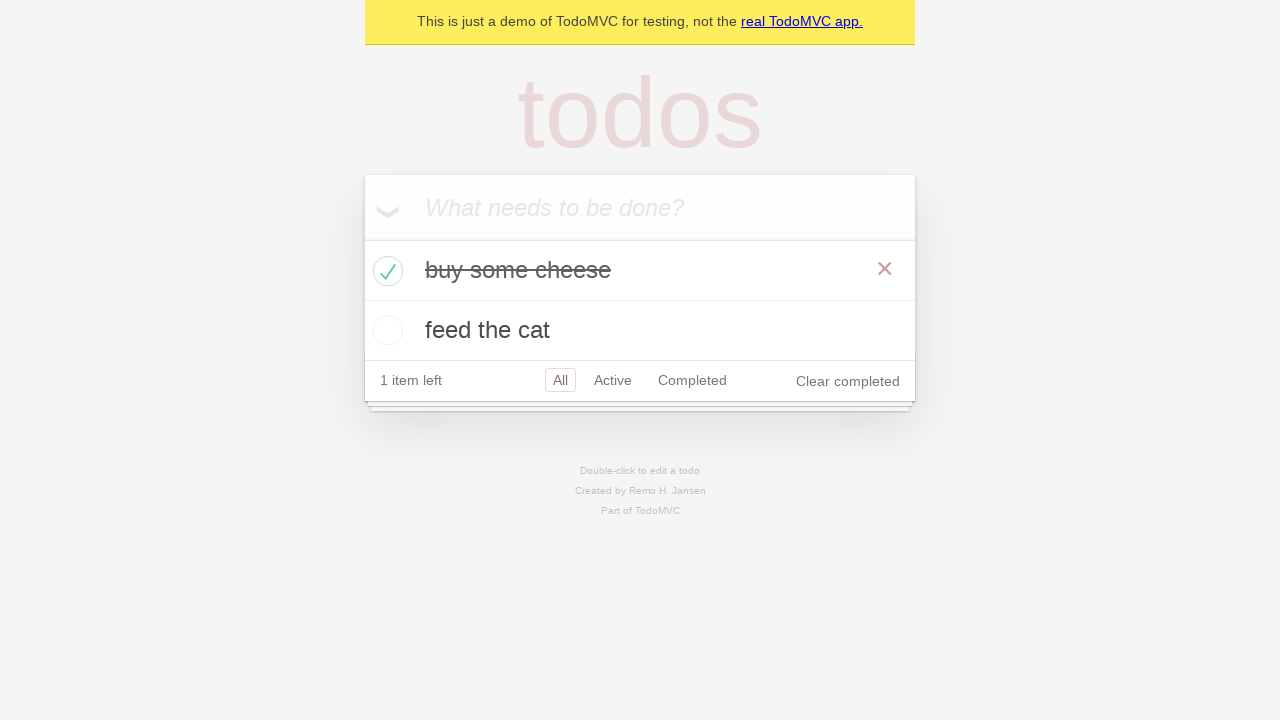

Reloaded the page to test data persistence
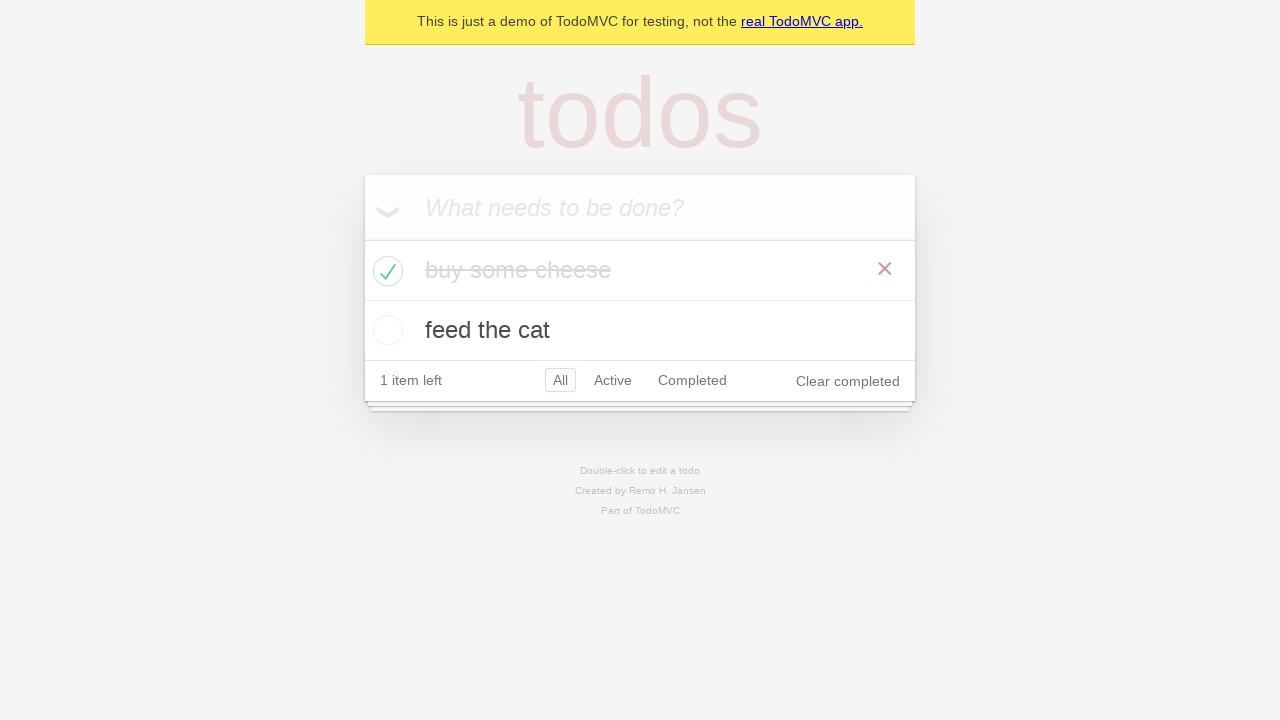

Todo items loaded after page reload, verifying data persistence
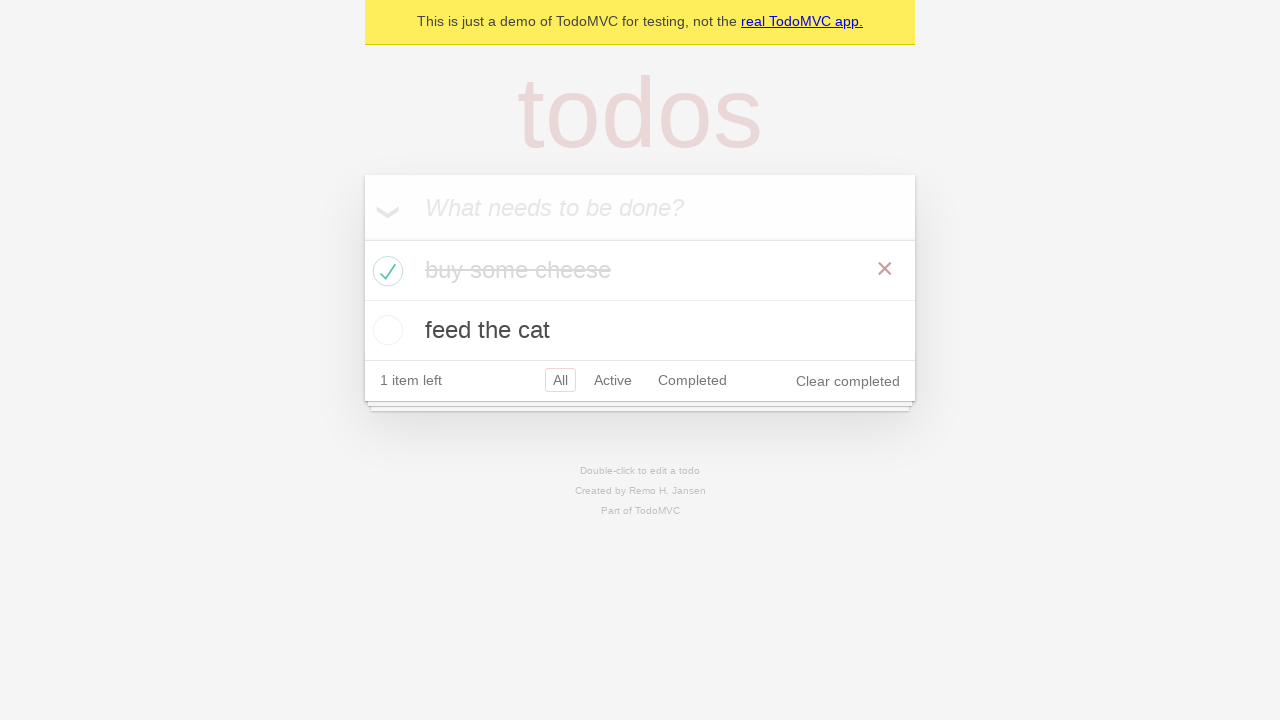

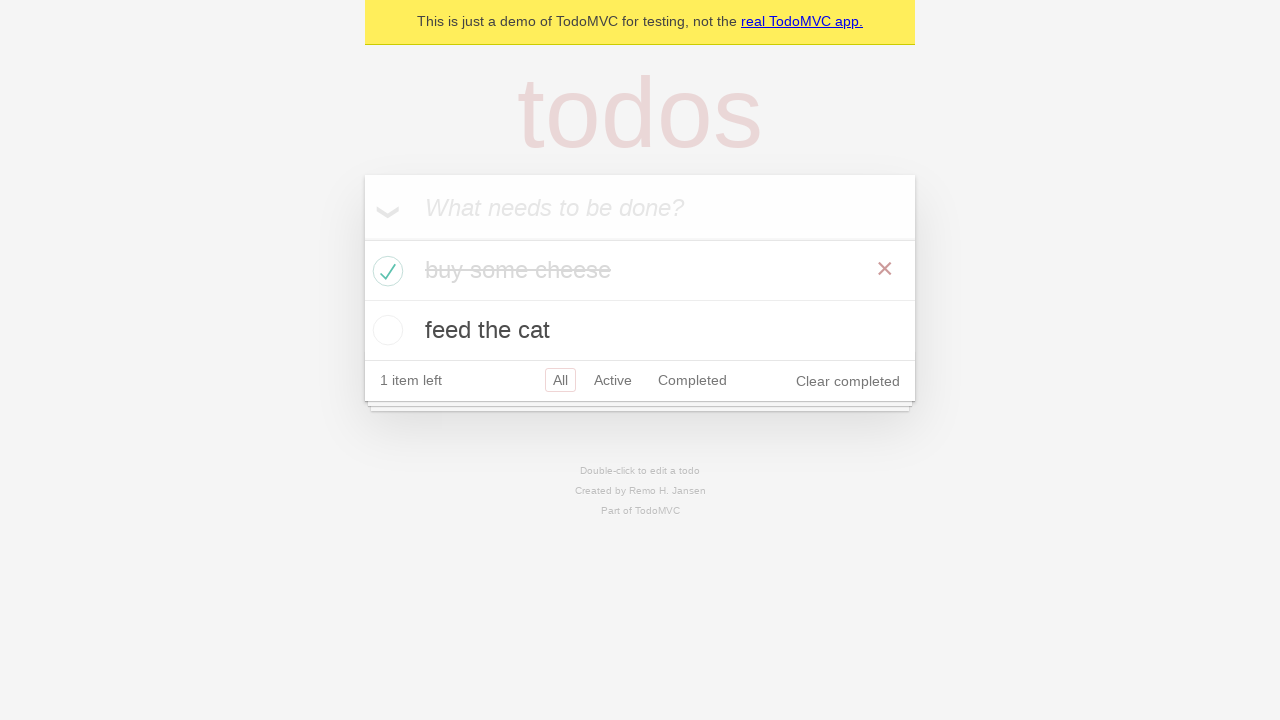